Tests a form by filling the first input field with a first name and the third input field with another name

Starting URL: https://formy-project.herokuapp.com/form

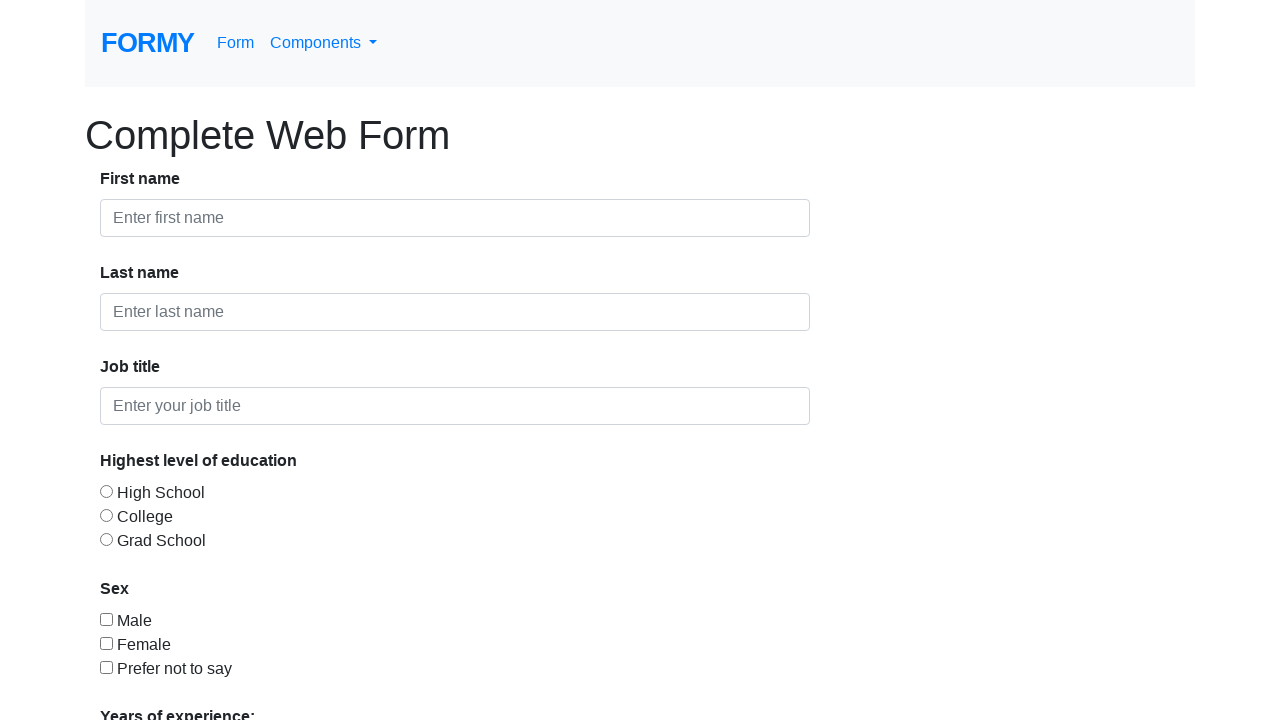

Filled first input field with first name 'Cris' on input >> nth=0
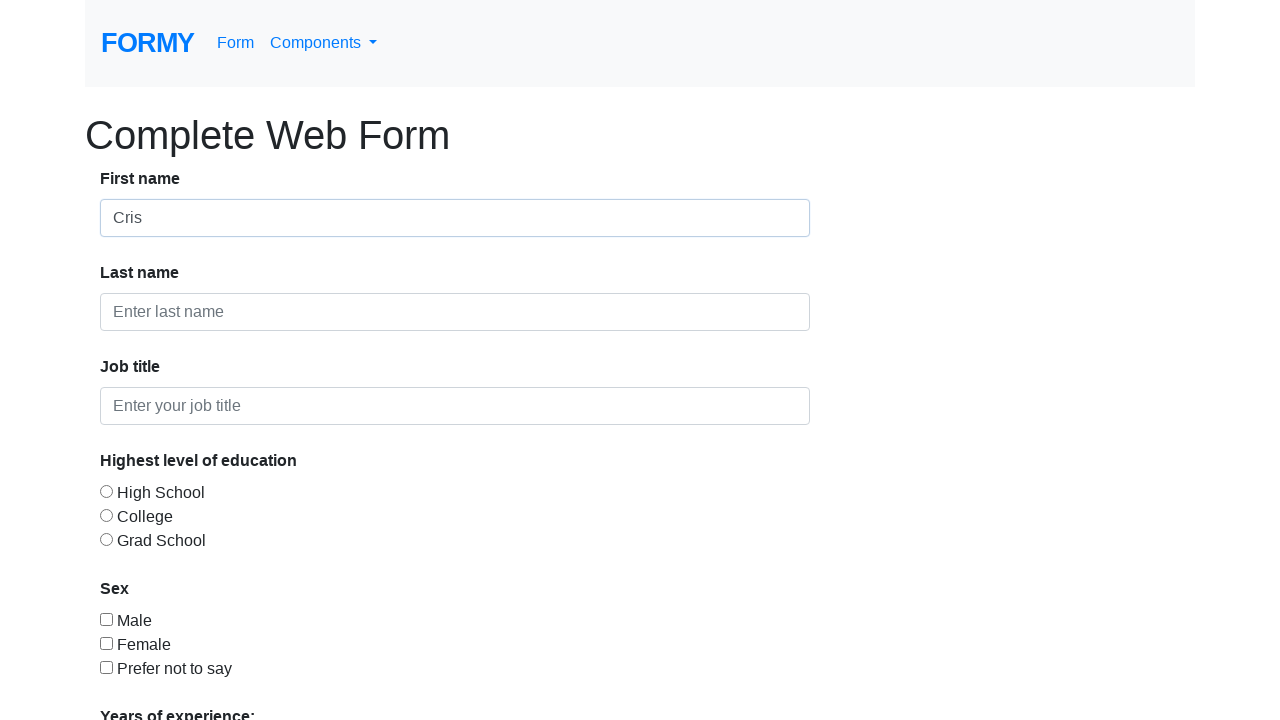

Filled third input field with name 'Ana' on input >> nth=2
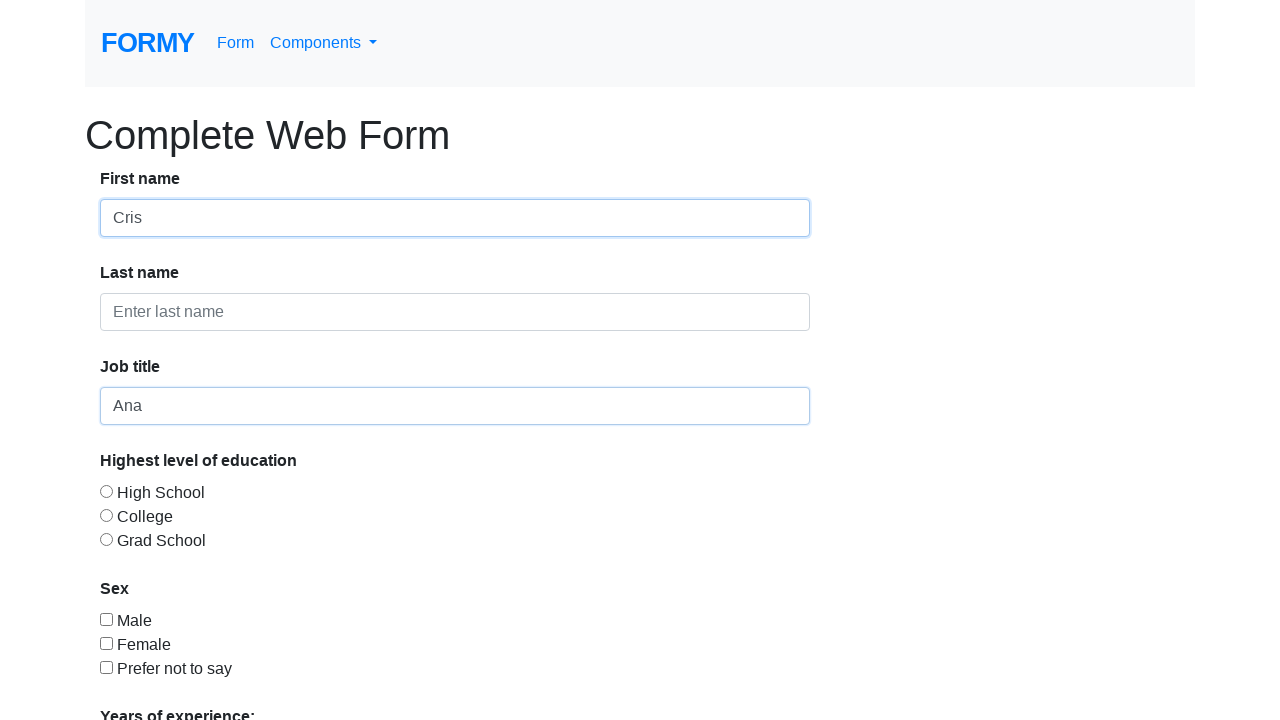

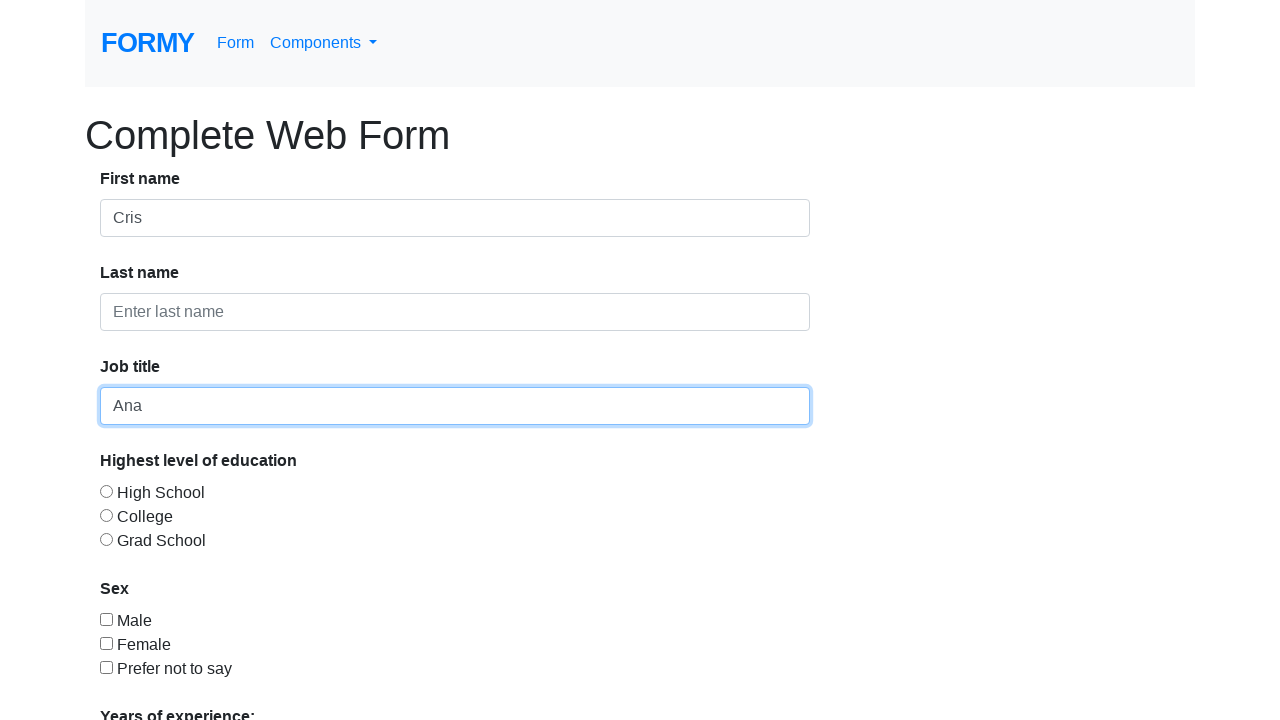